Navigates to the Aiguillettes page and verifies the page title matches expected value

Starting URL: https://www.glendale.com

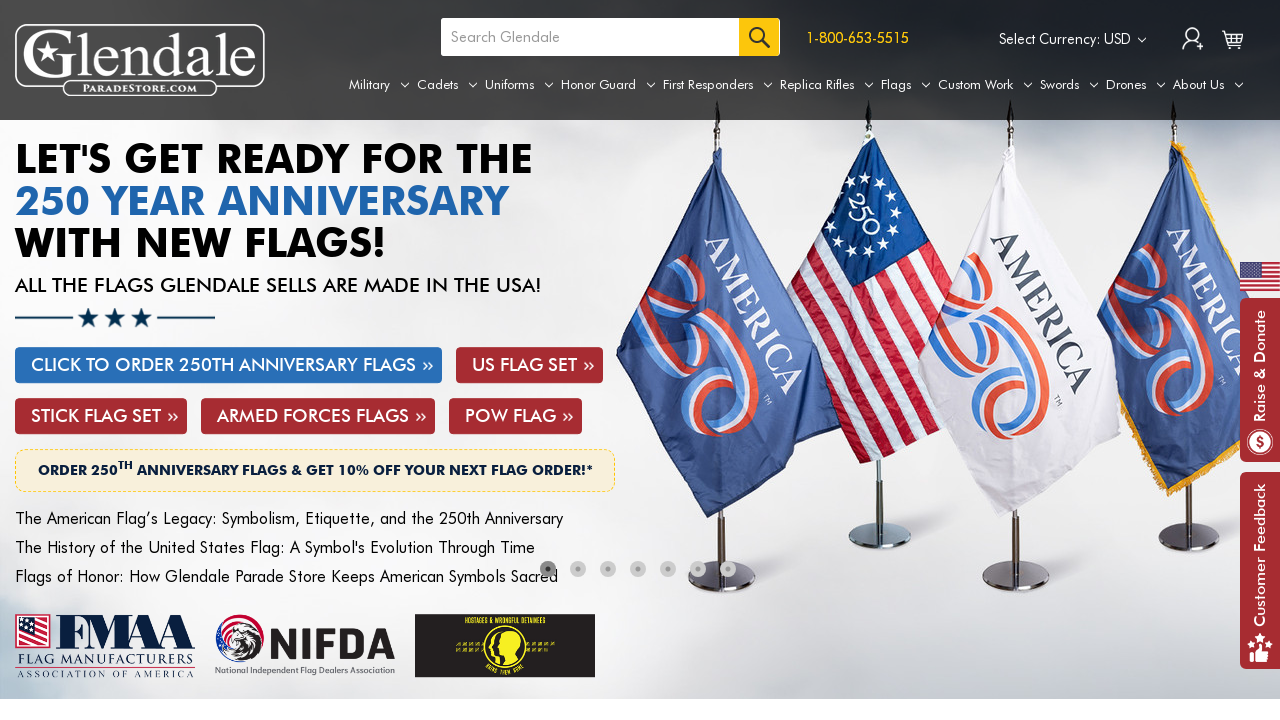

Hovered over Uniforms tab to reveal submenu at (519, 85) on a[aria-label='Uniforms']
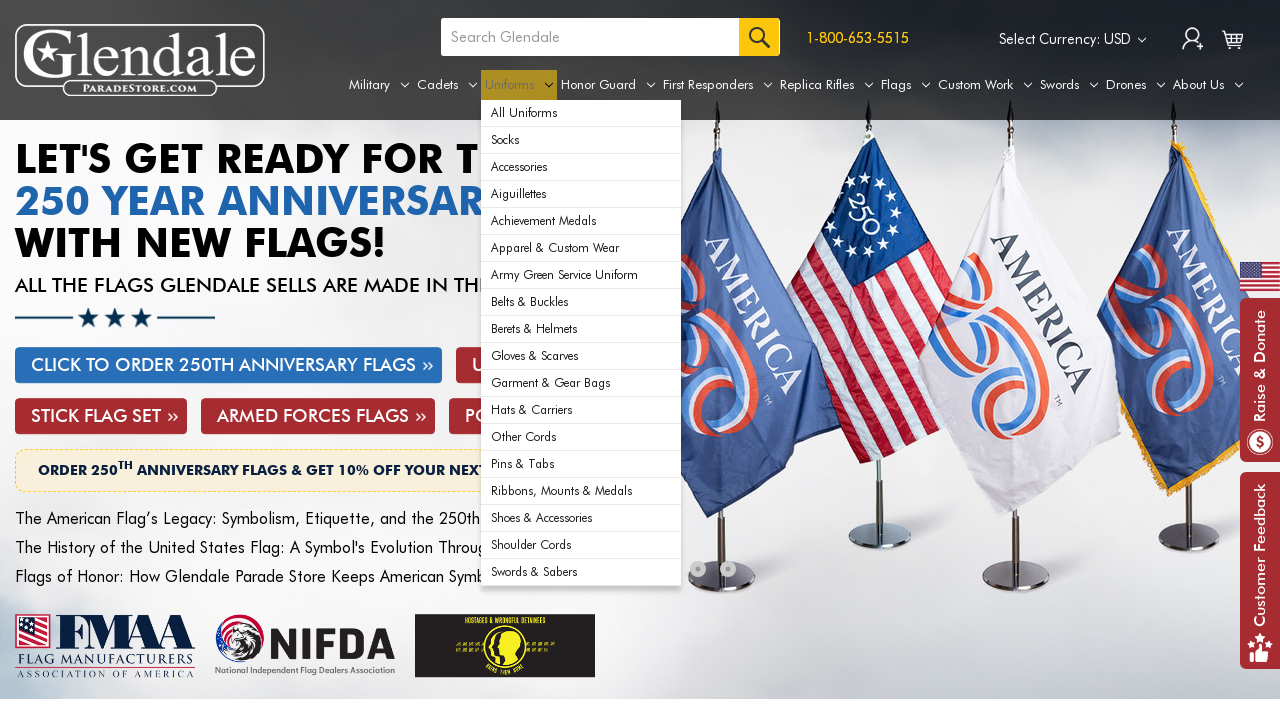

Clicked on Aiguillettes option in submenu at (581, 194) on #navPages-29 ul.navPage-subMenu-list li:nth-child(4) a
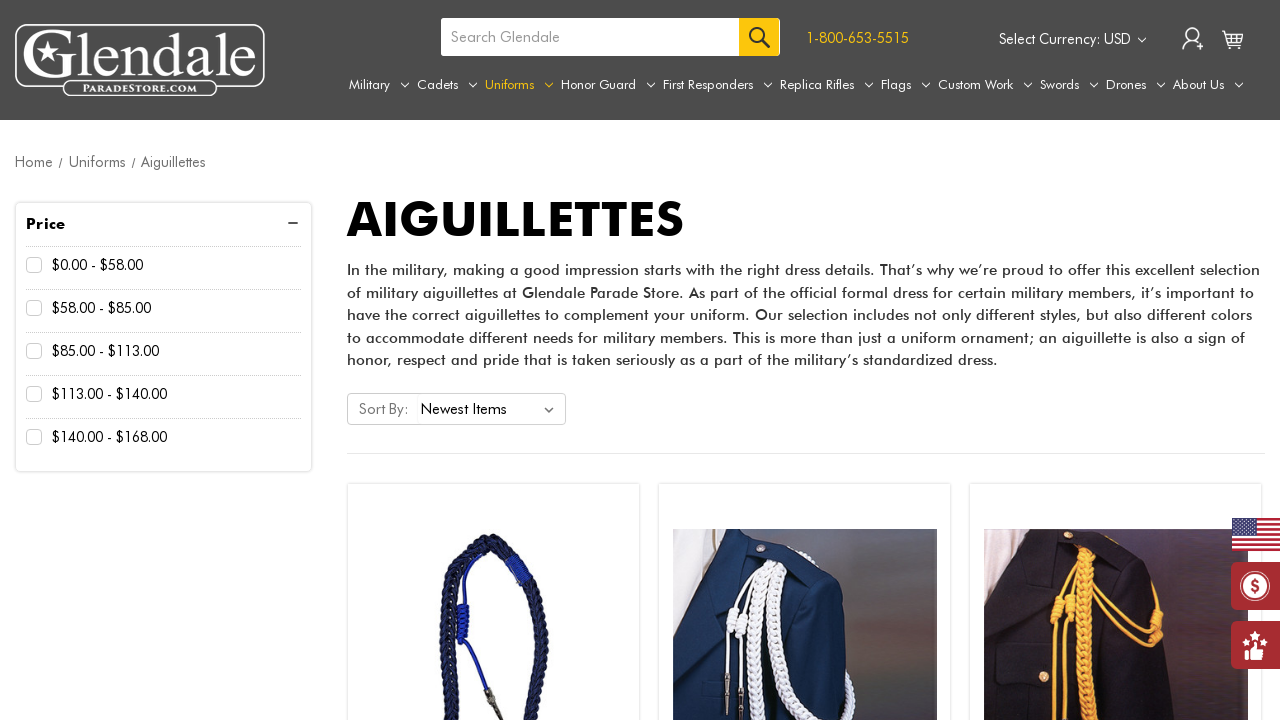

Waited for page to load (domcontentloaded state)
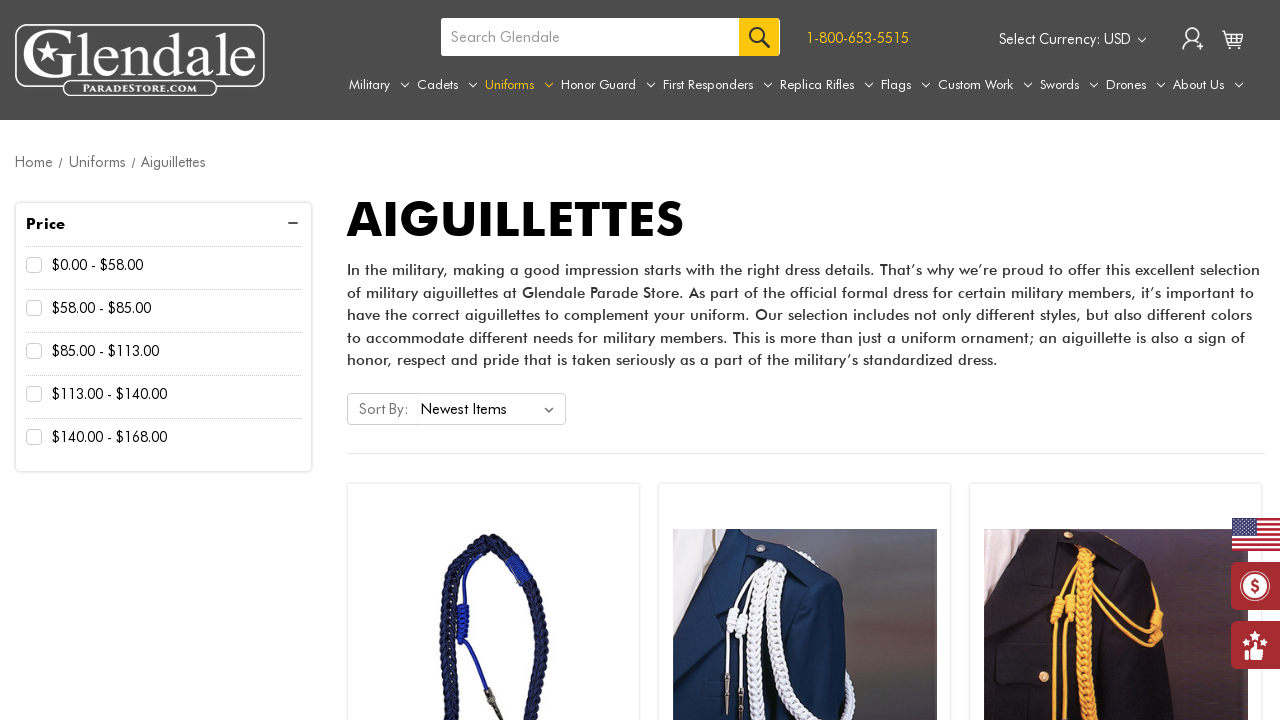

Verified page title matches expected value: 'Uniforms - Aiguillettes - Glendale Parade Store'
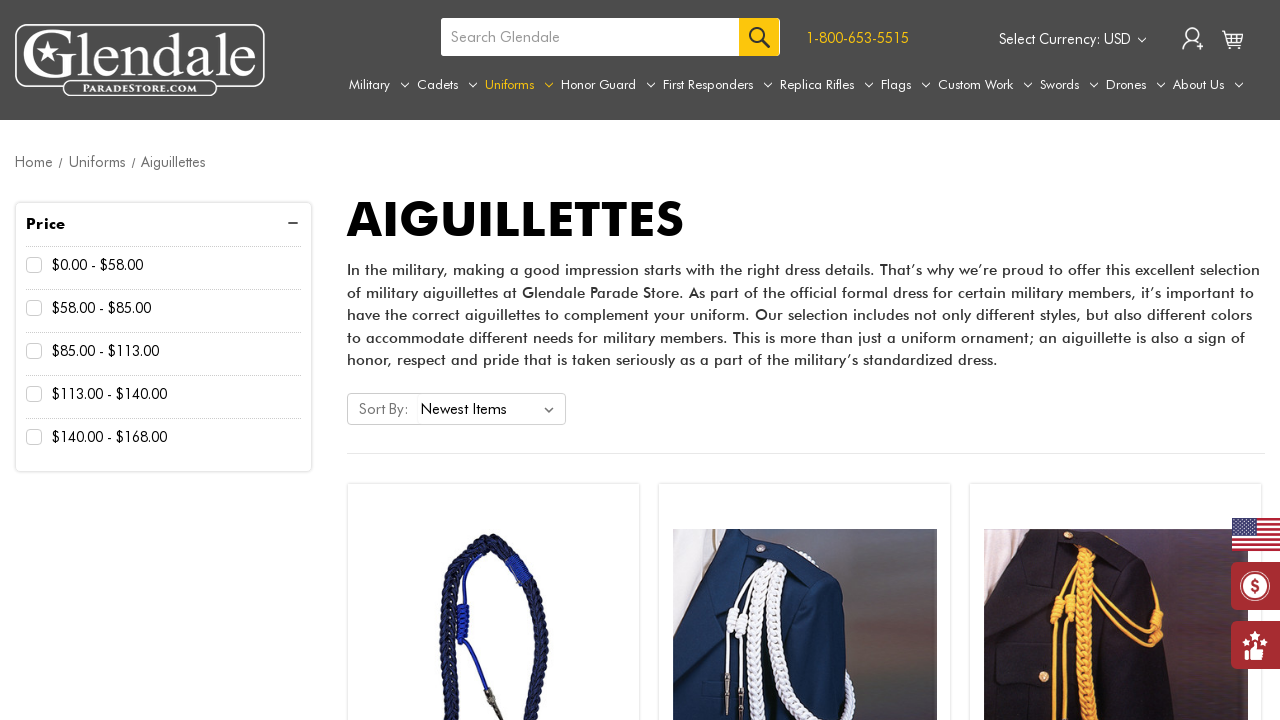

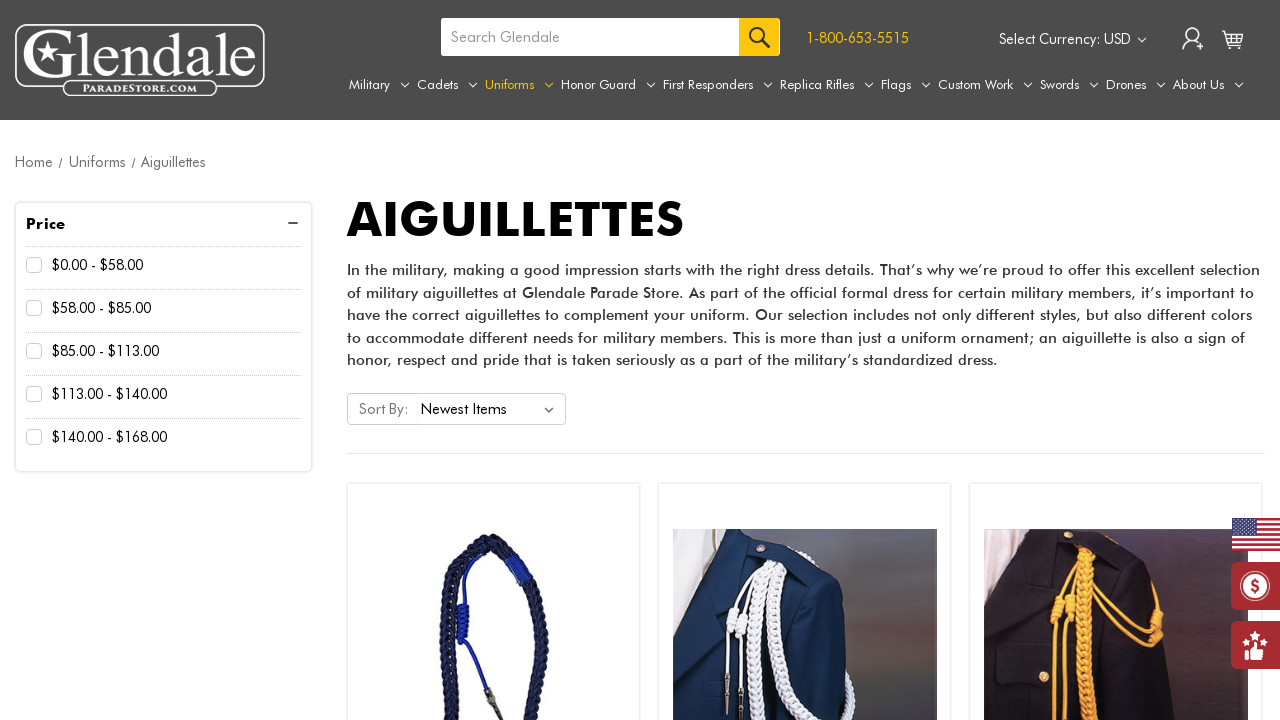